Tests the USPS website navigation by counting the main menu tabs and clicking on each one sequentially, navigating back to the homepage between each click.

Starting URL: https://www.usps.com

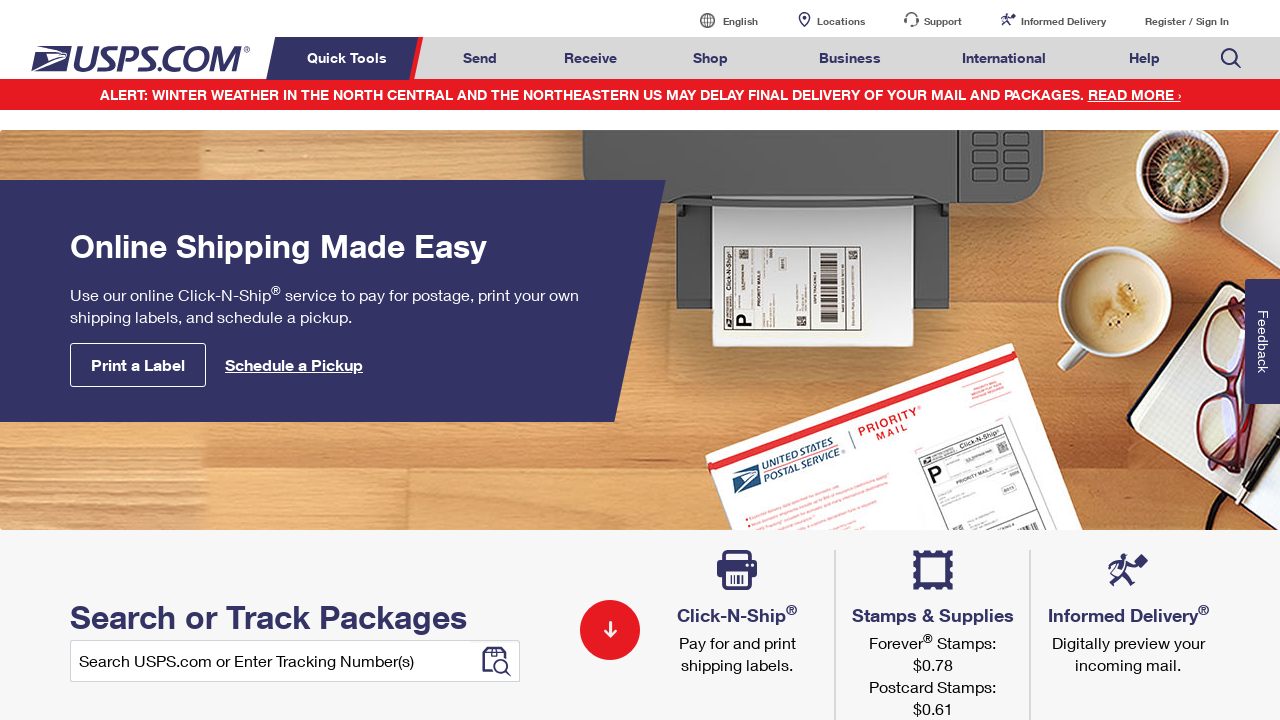

Waited for navigation tabs to be visible
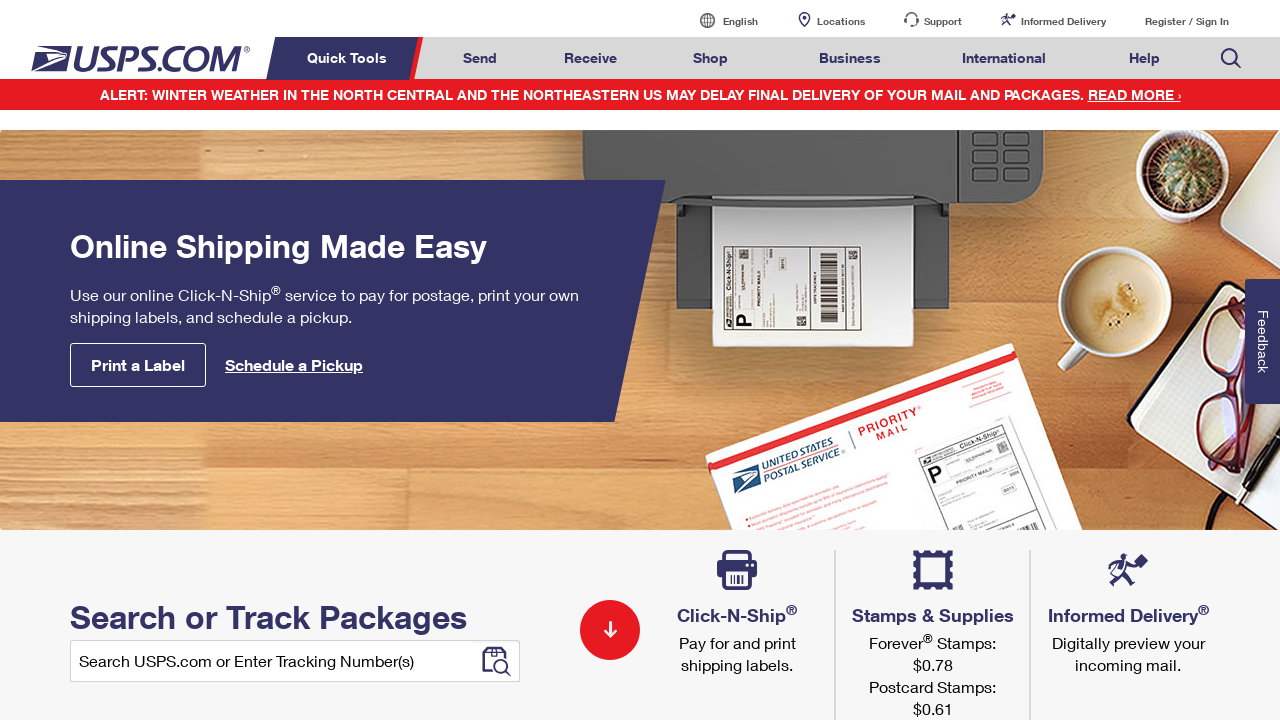

Retrieved all navigation tabs, count: 8
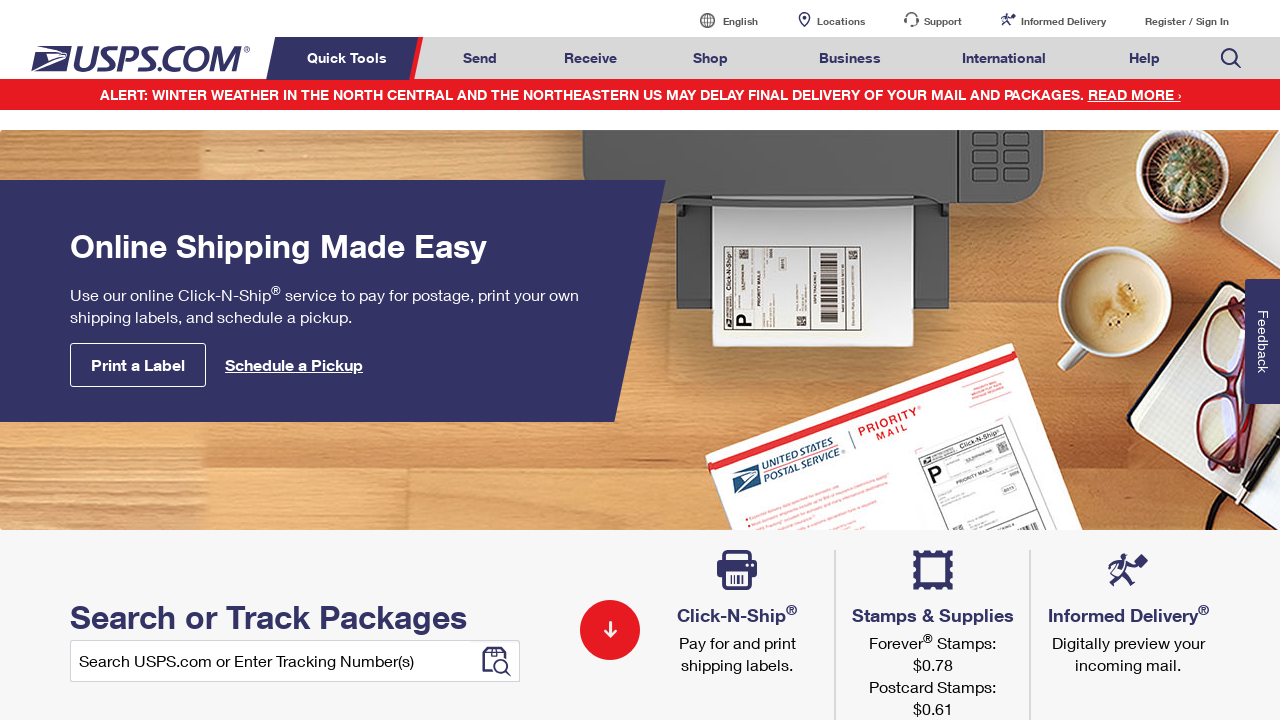

Navigated back to USPS homepage (tab 1/8)
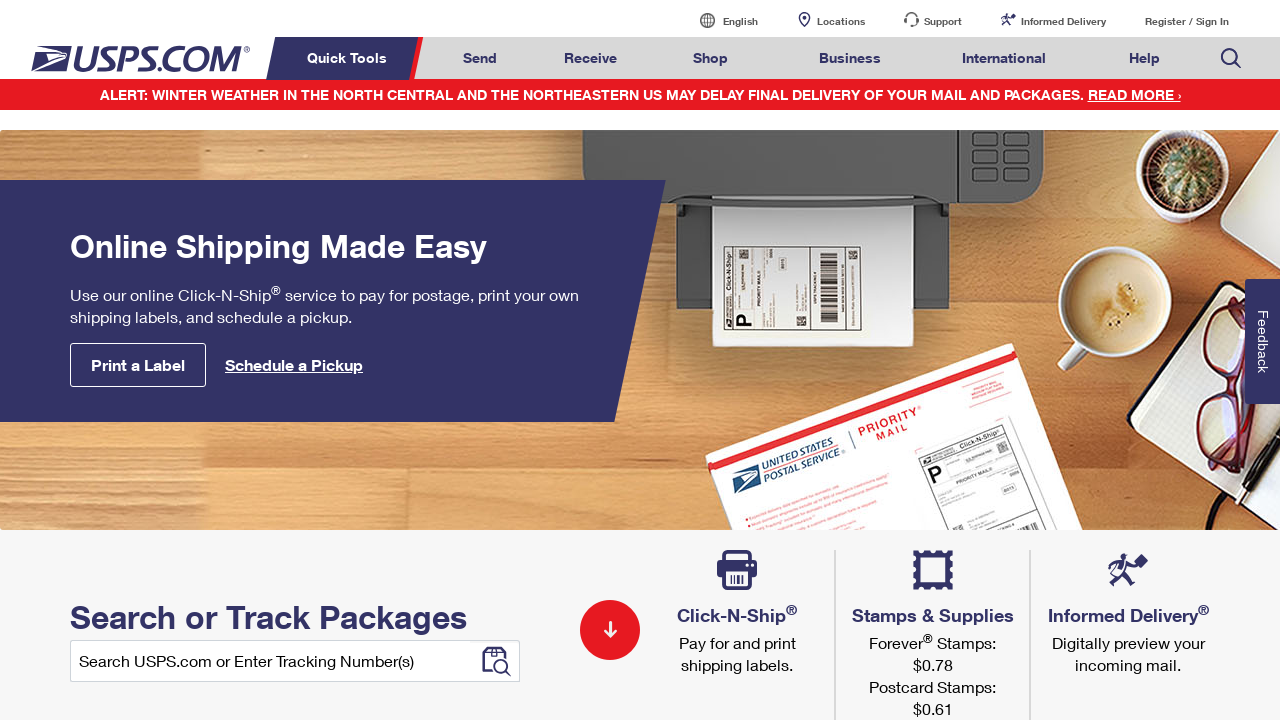

Waited for navigation tabs to be visible again
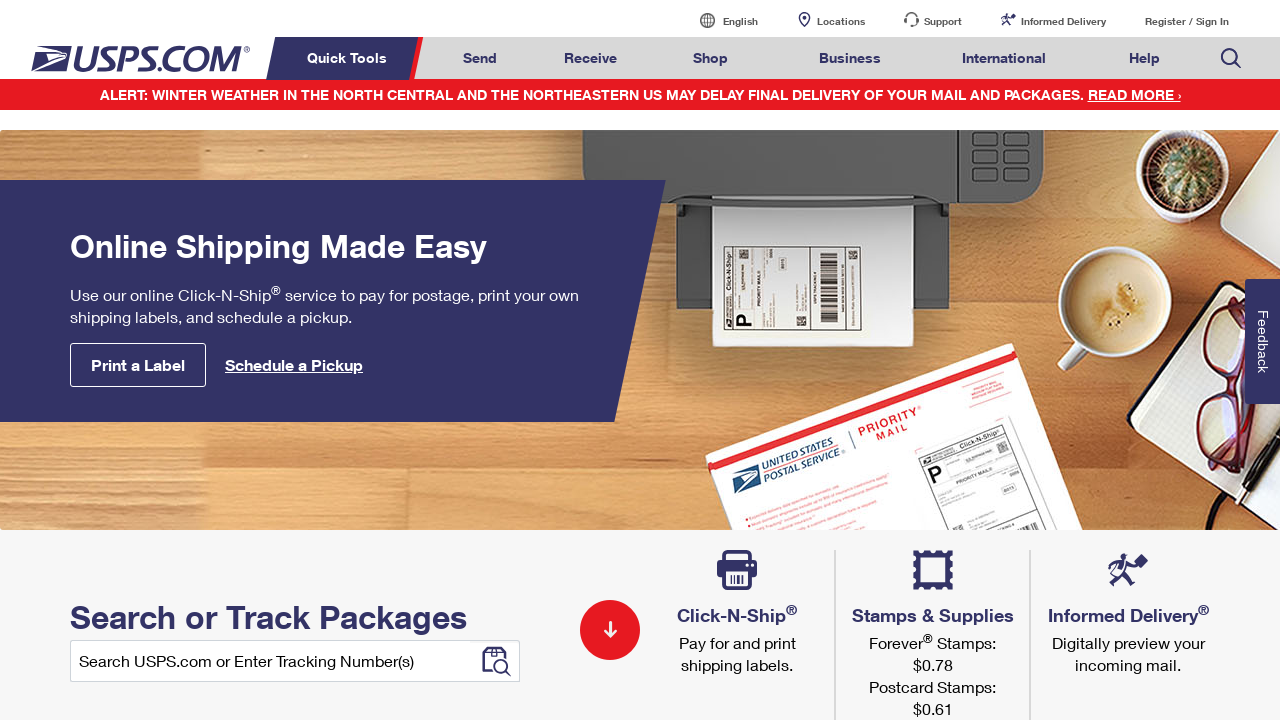

Clicked on tab 1 of 8 at (350, 58) on xpath=//li[contains(@class,'menuheader')] >> nth=0
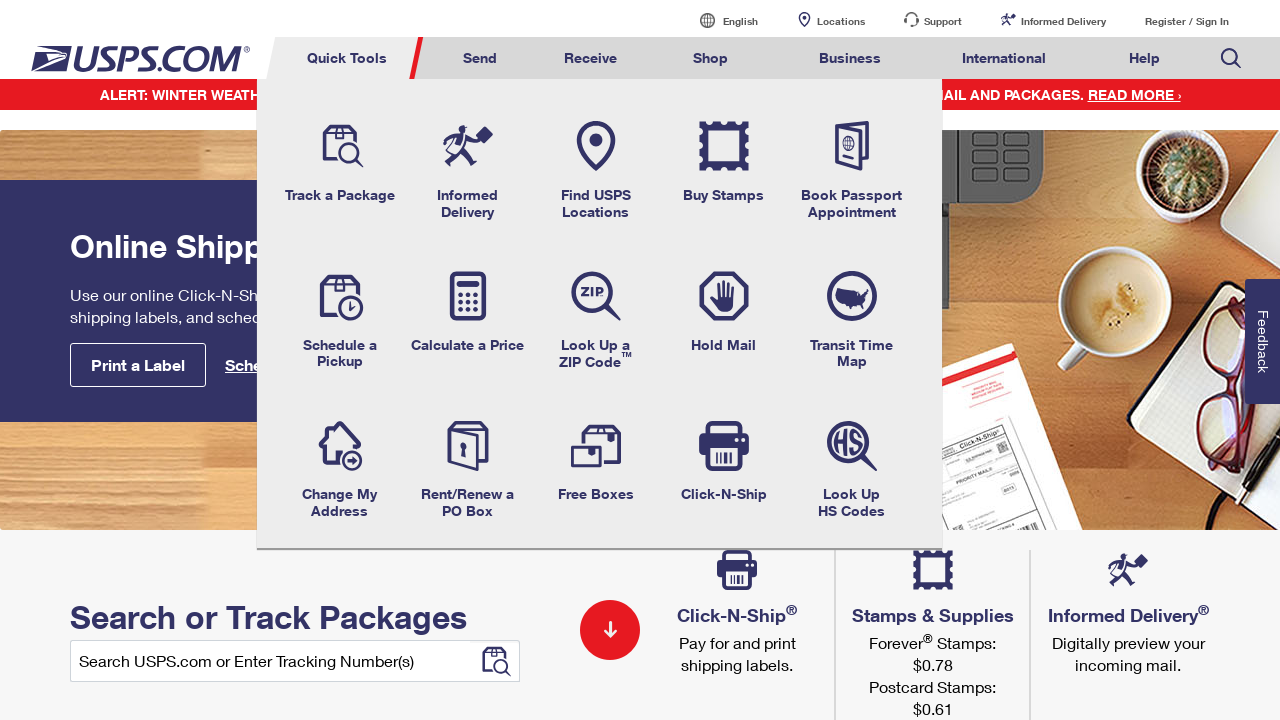

Navigated back to USPS homepage (tab 2/8)
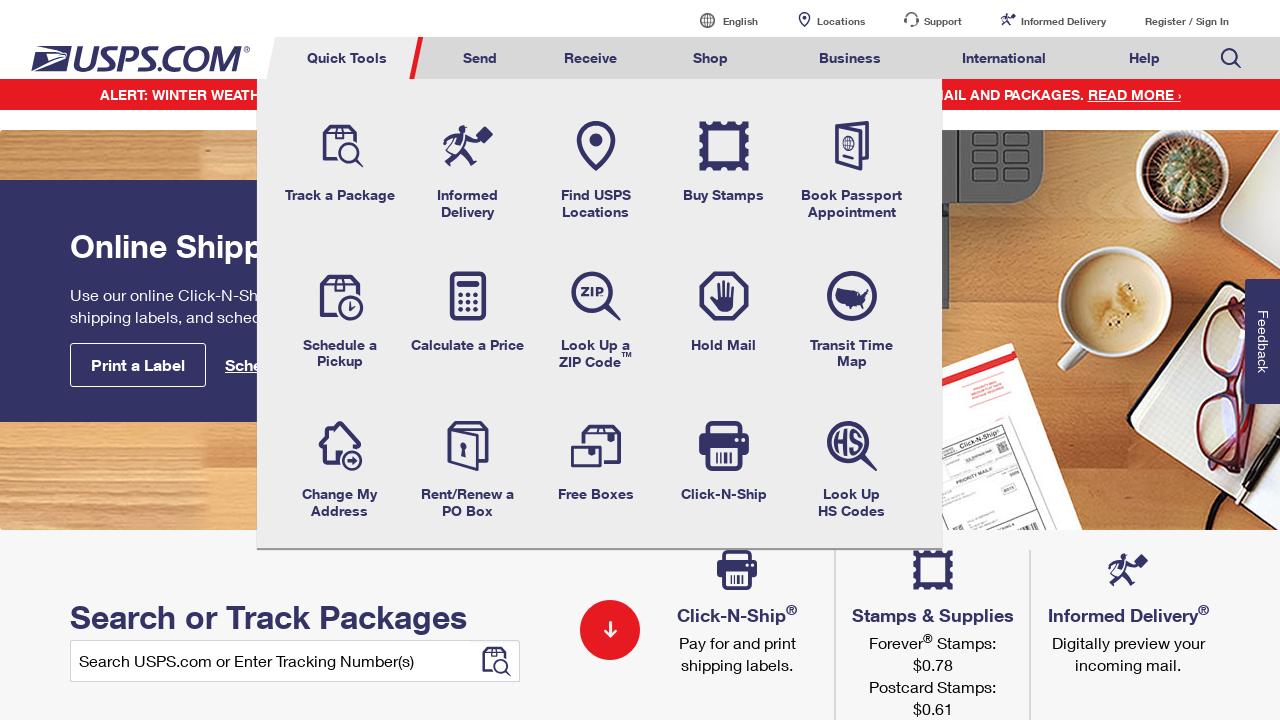

Waited for navigation tabs to be visible again
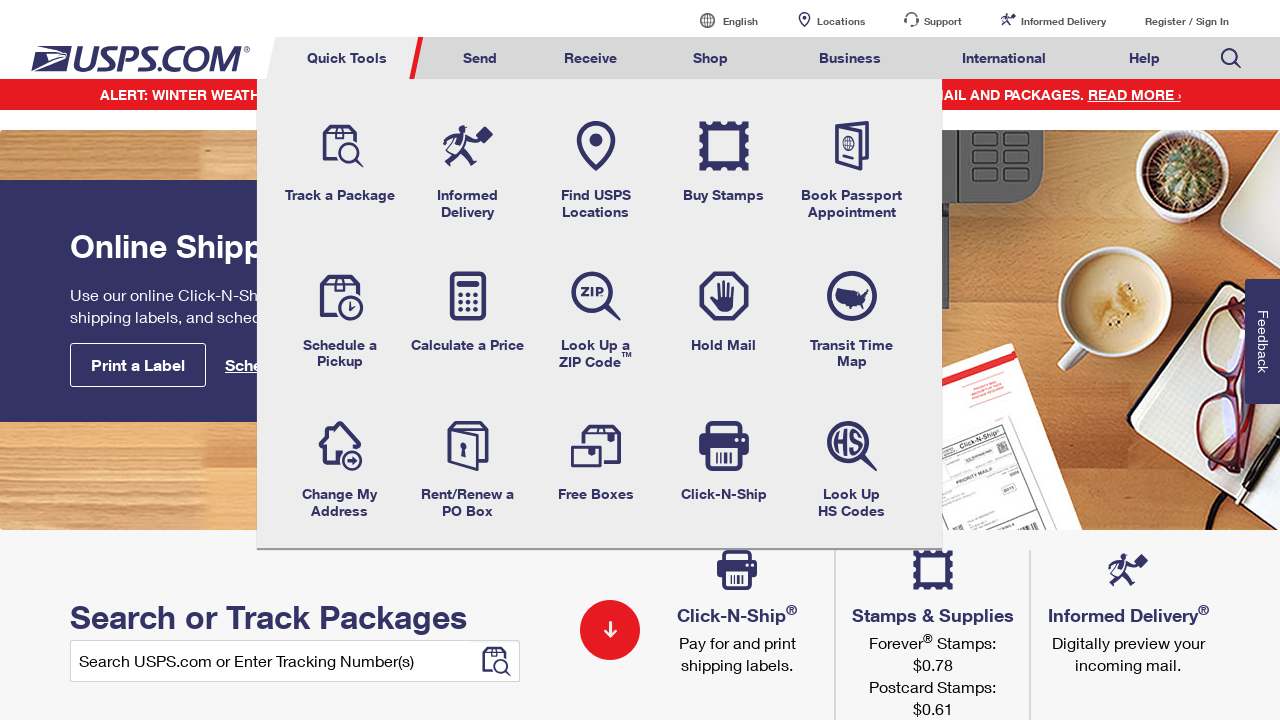

Clicked on tab 2 of 8 at (480, 58) on xpath=//li[contains(@class,'menuheader')] >> nth=1
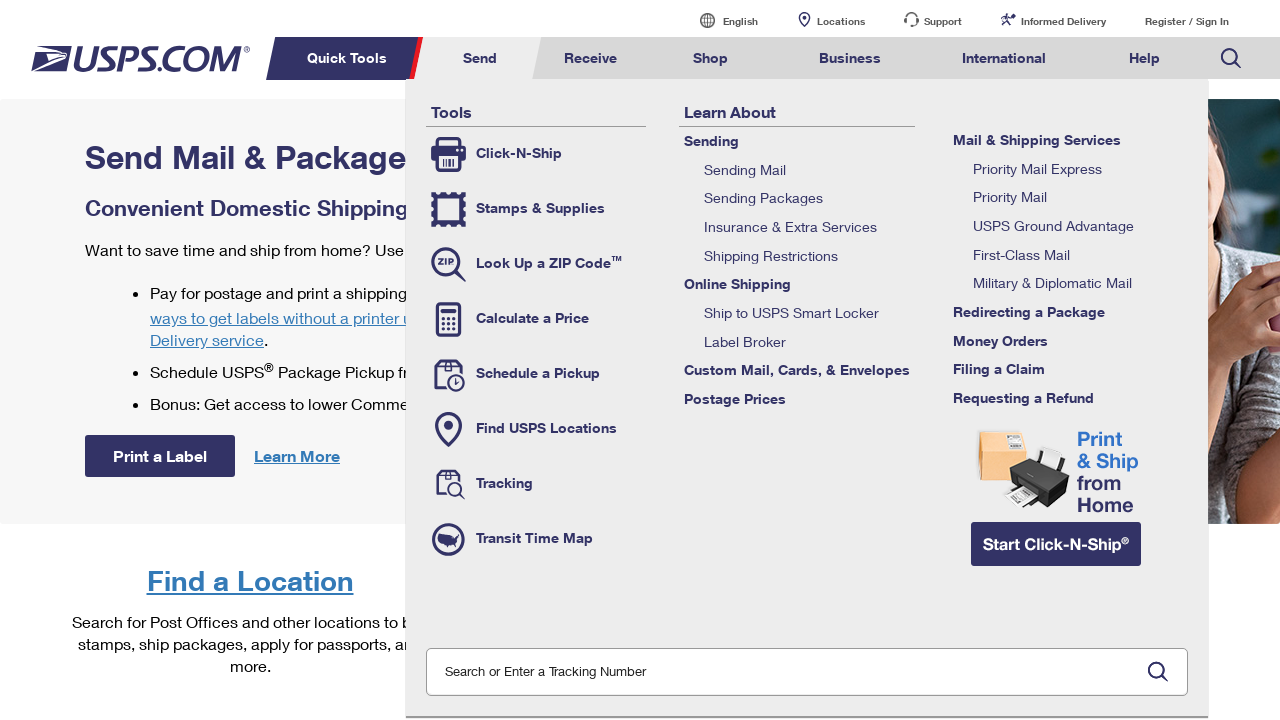

Navigated back to USPS homepage (tab 3/8)
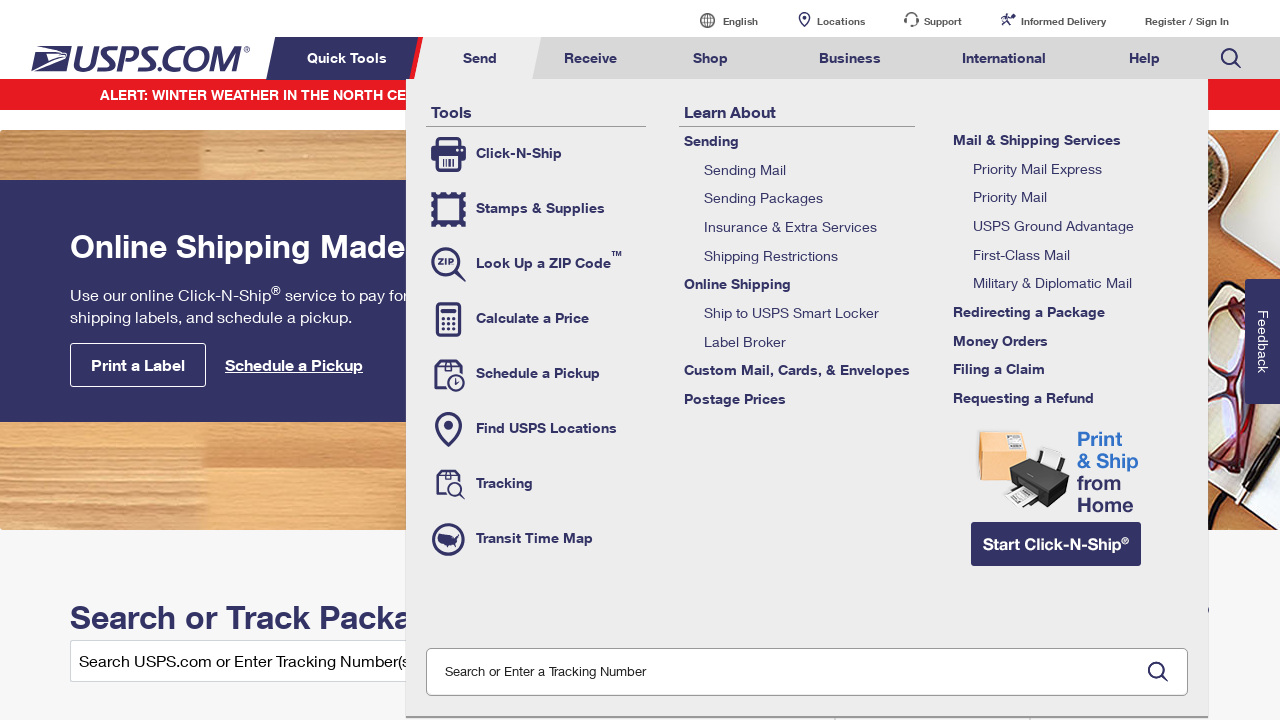

Waited for navigation tabs to be visible again
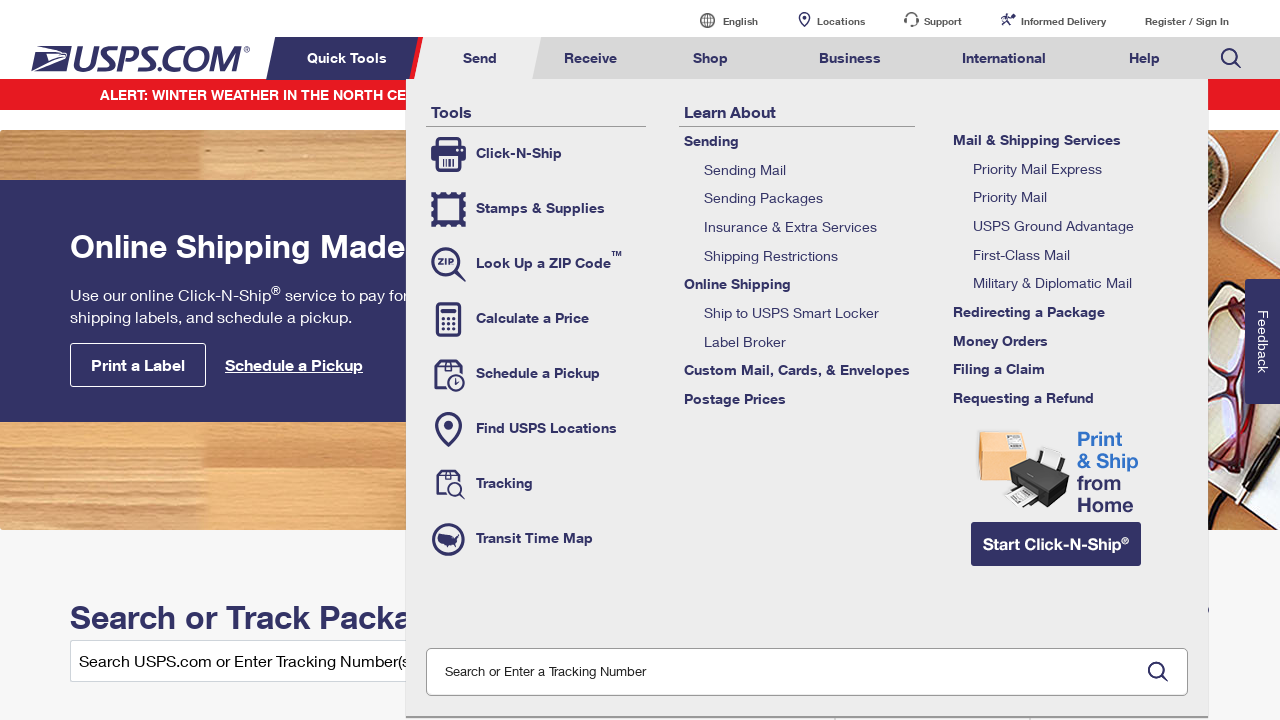

Clicked on tab 3 of 8 at (590, 58) on xpath=//li[contains(@class,'menuheader')] >> nth=2
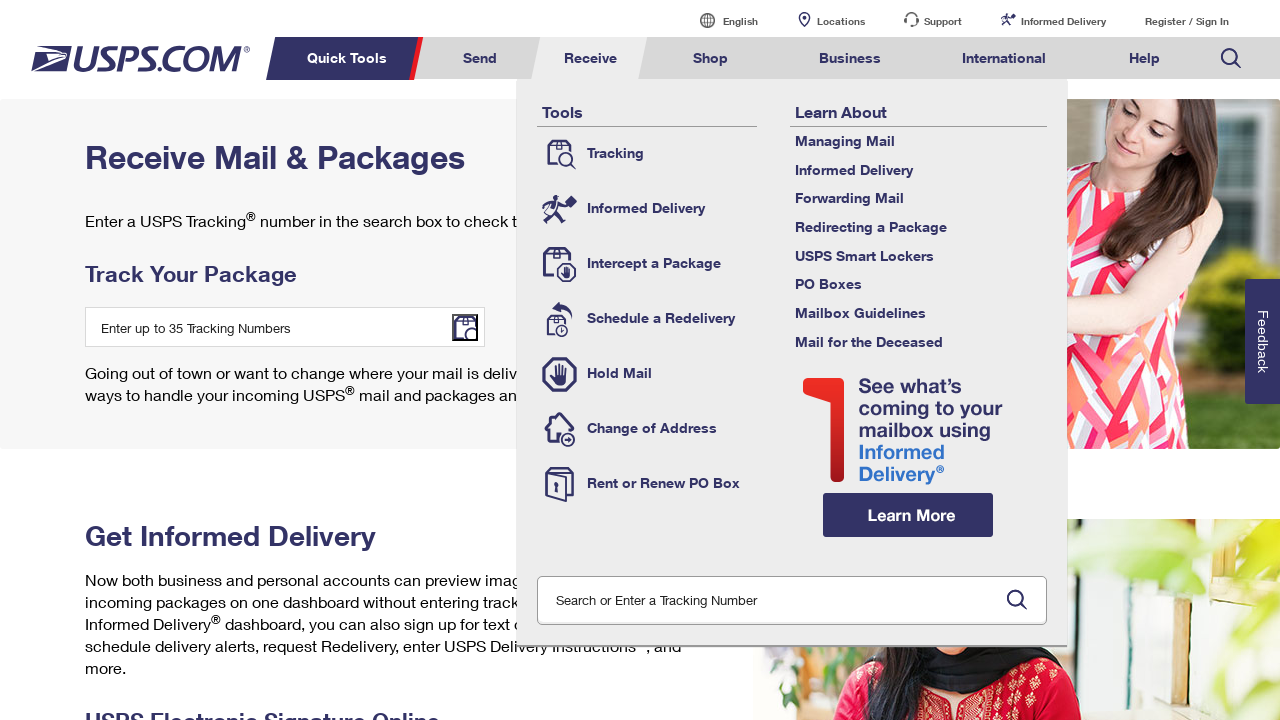

Navigated back to USPS homepage (tab 4/8)
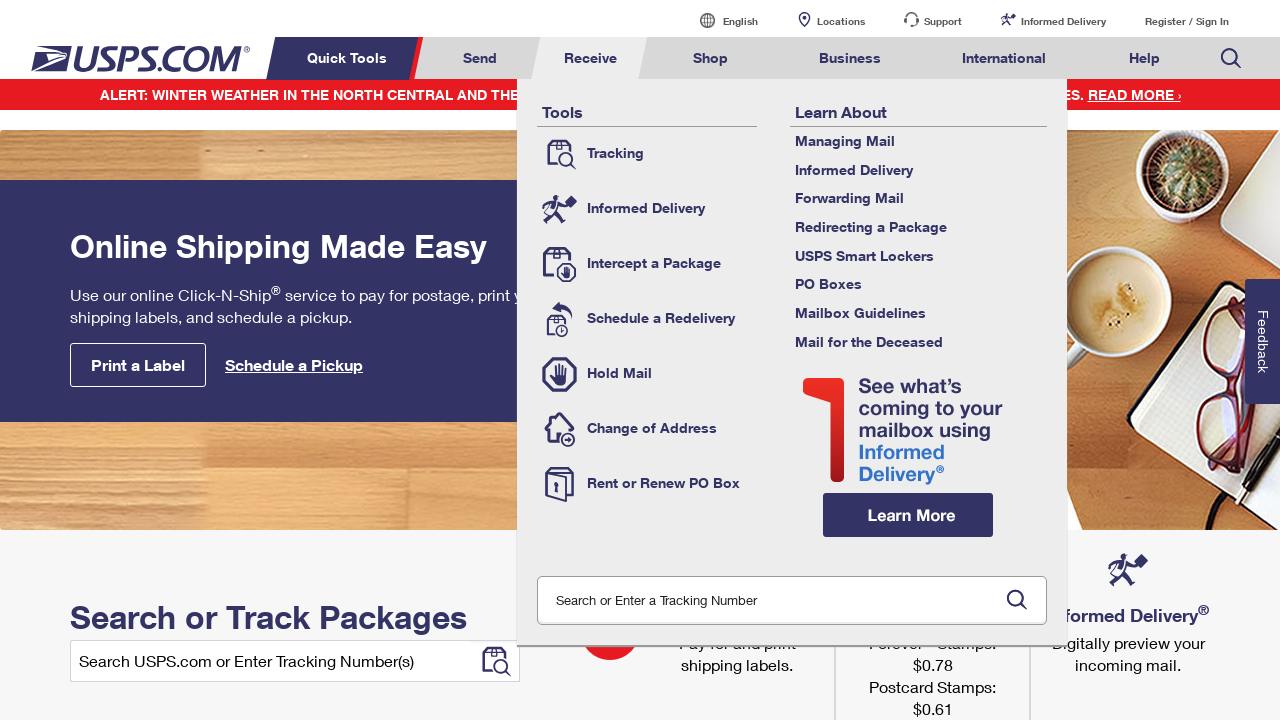

Waited for navigation tabs to be visible again
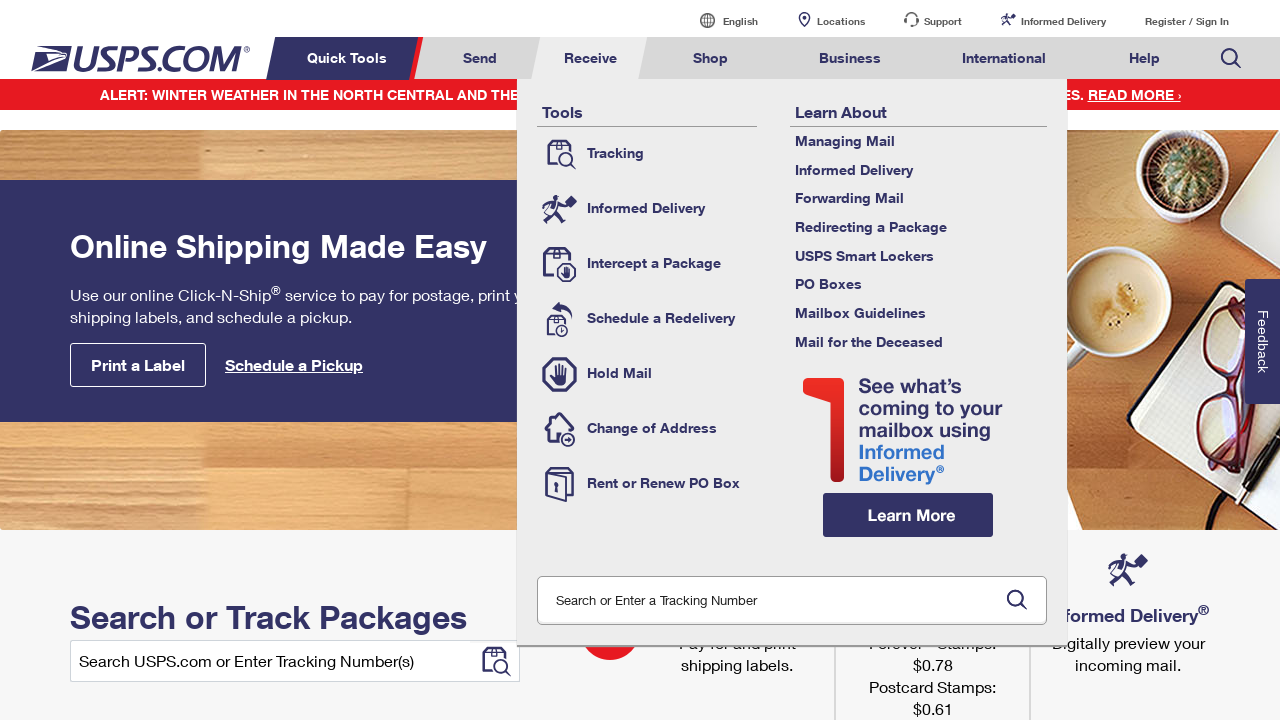

Clicked on tab 4 of 8 at (711, 58) on xpath=//li[contains(@class,'menuheader')] >> nth=3
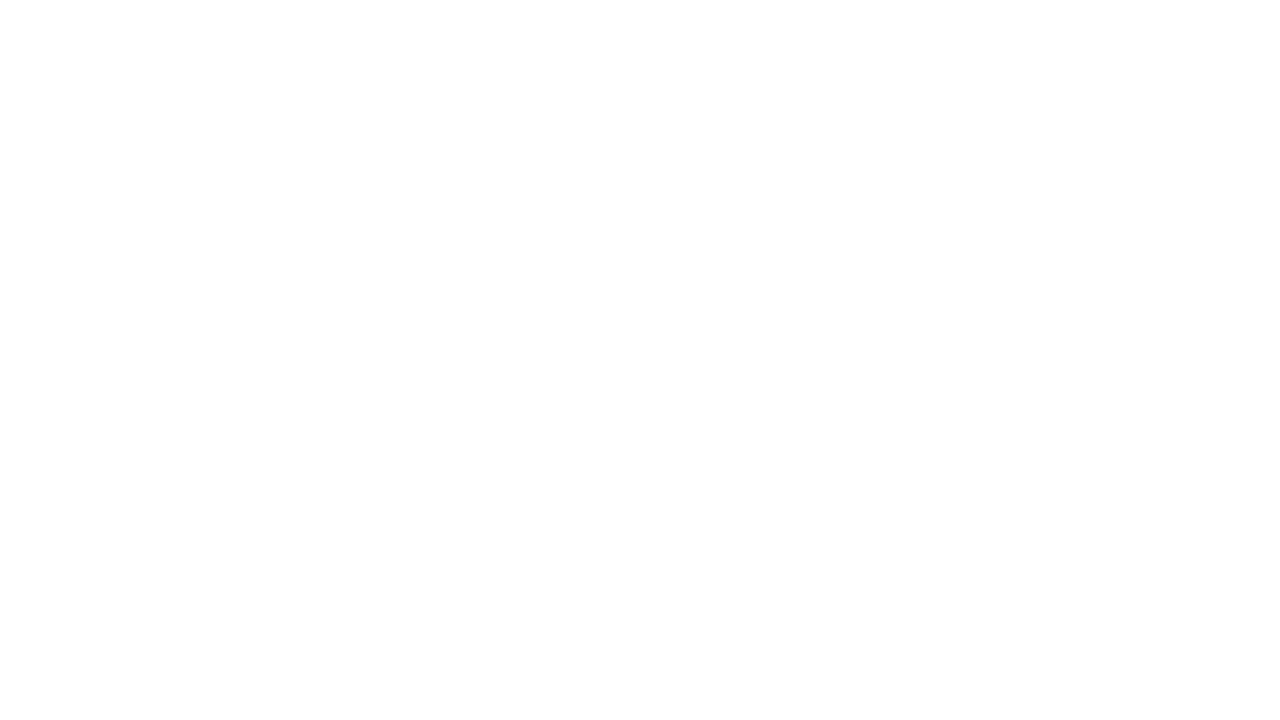

Navigated back to USPS homepage (tab 5/8)
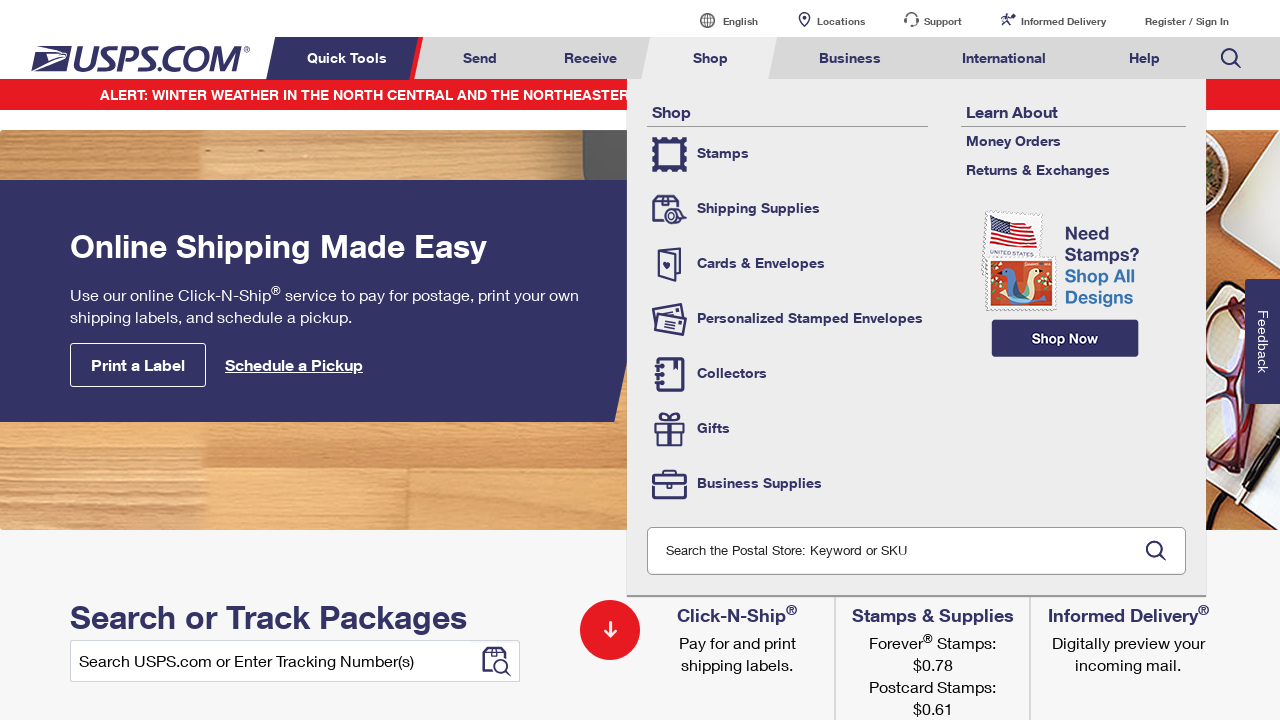

Waited for navigation tabs to be visible again
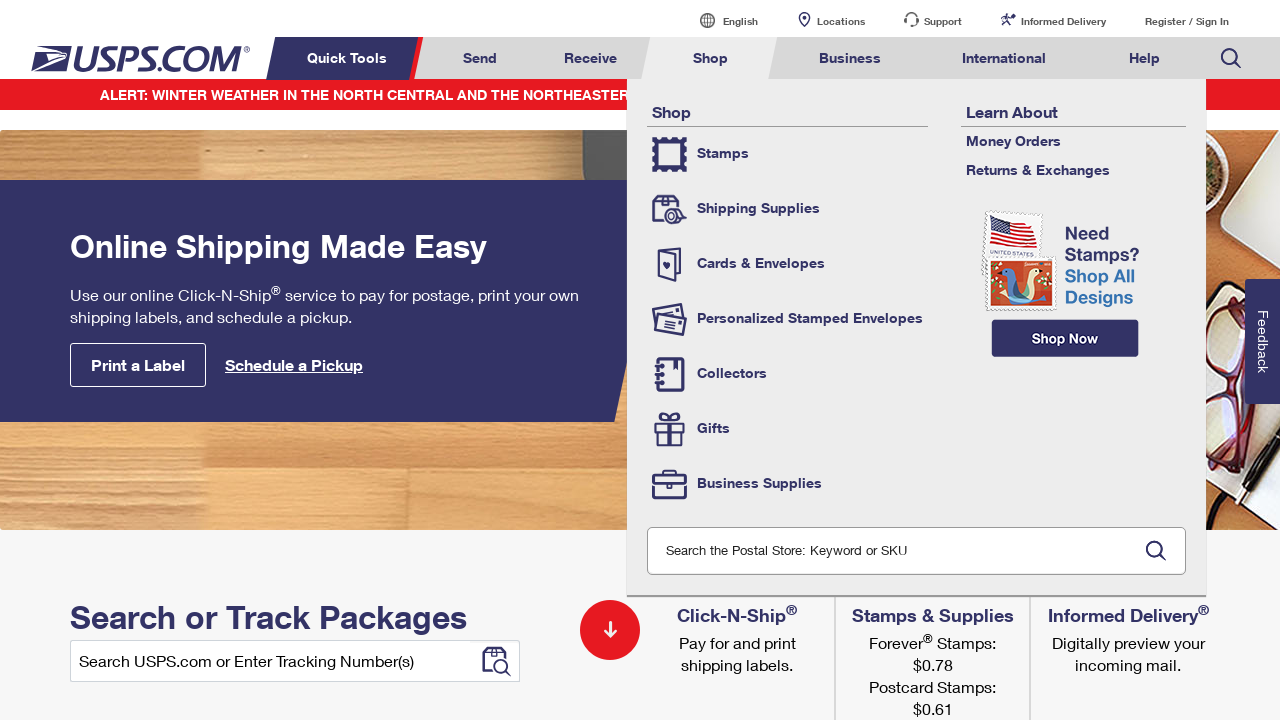

Clicked on tab 5 of 8 at (850, 58) on xpath=//li[contains(@class,'menuheader')] >> nth=4
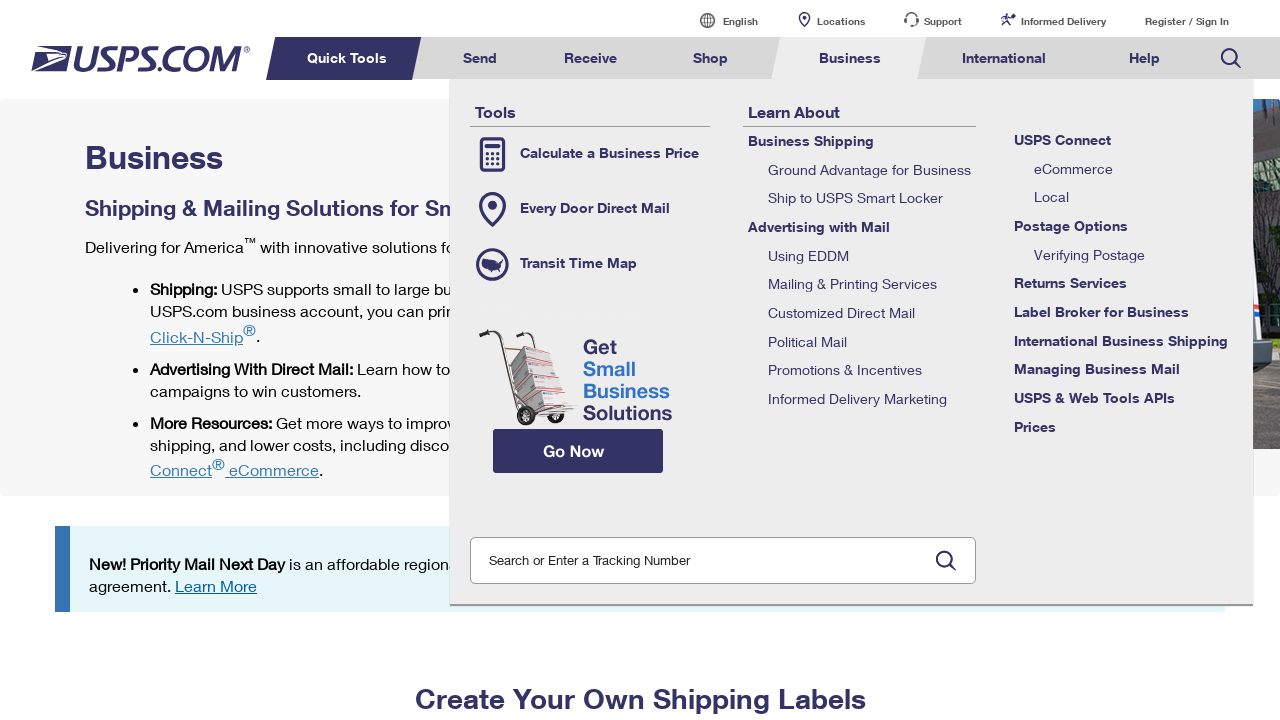

Navigated back to USPS homepage (tab 6/8)
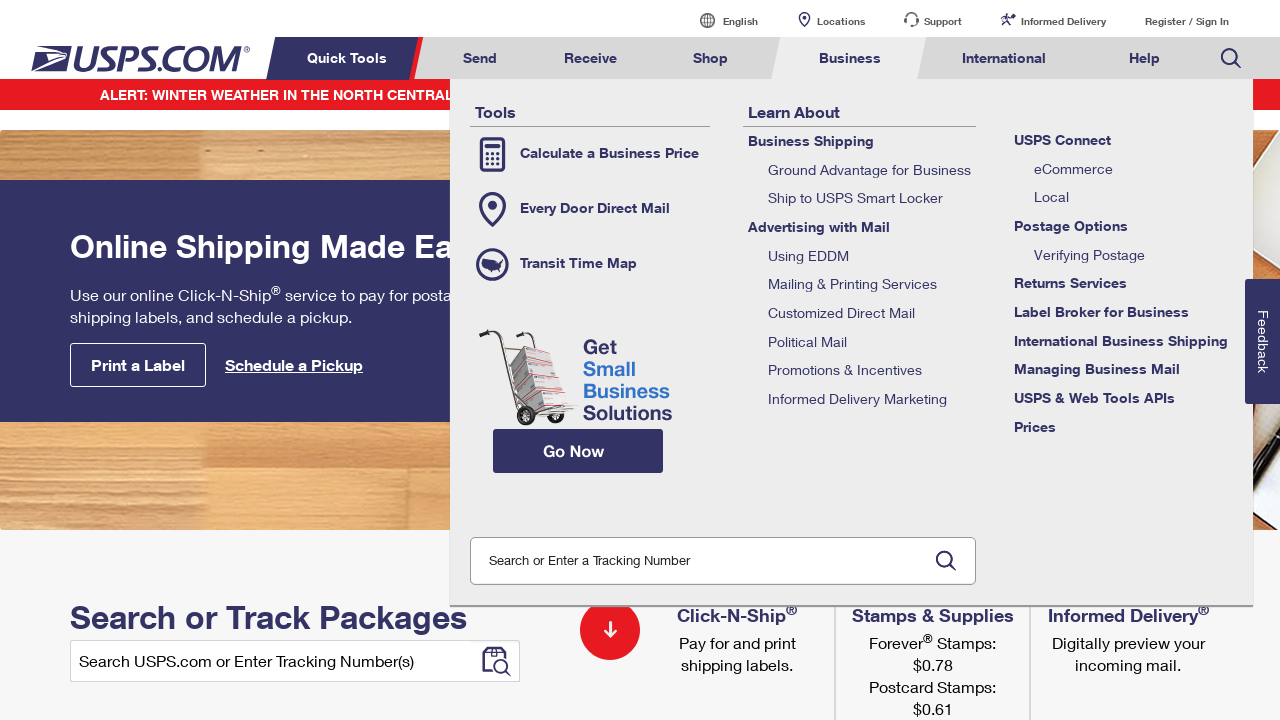

Waited for navigation tabs to be visible again
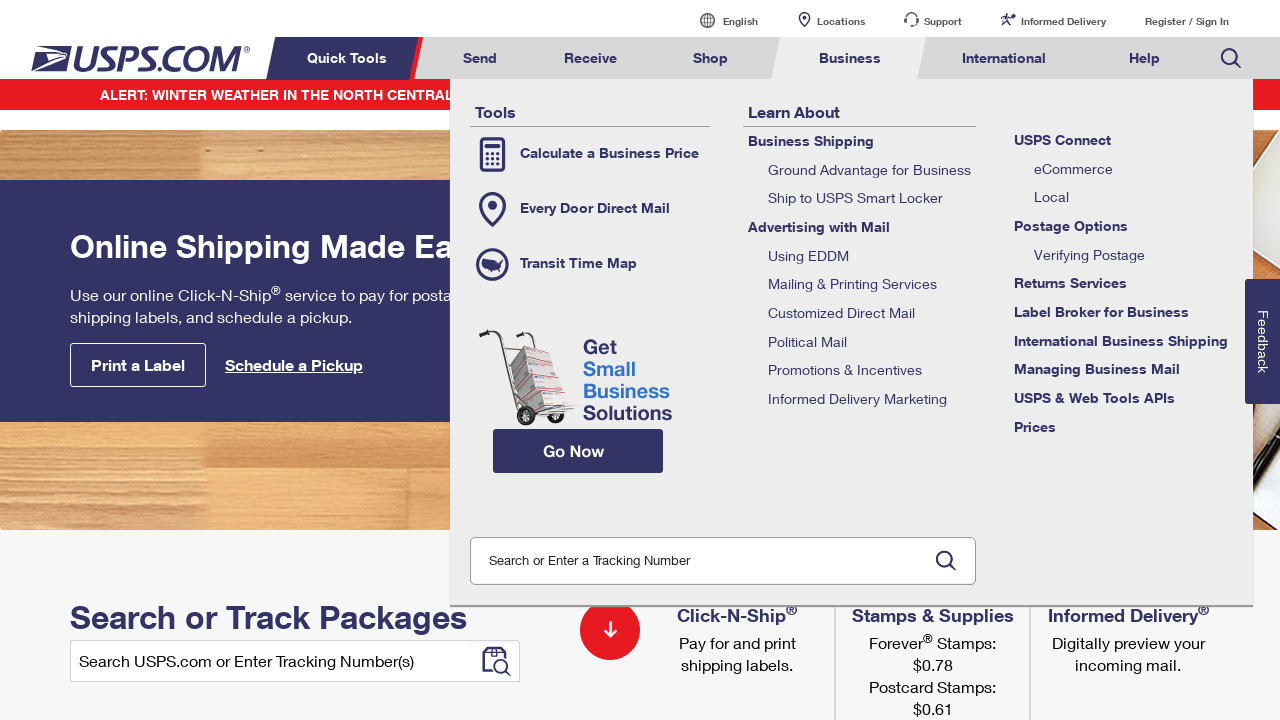

Clicked on tab 6 of 8 at (1004, 58) on xpath=//li[contains(@class,'menuheader')] >> nth=5
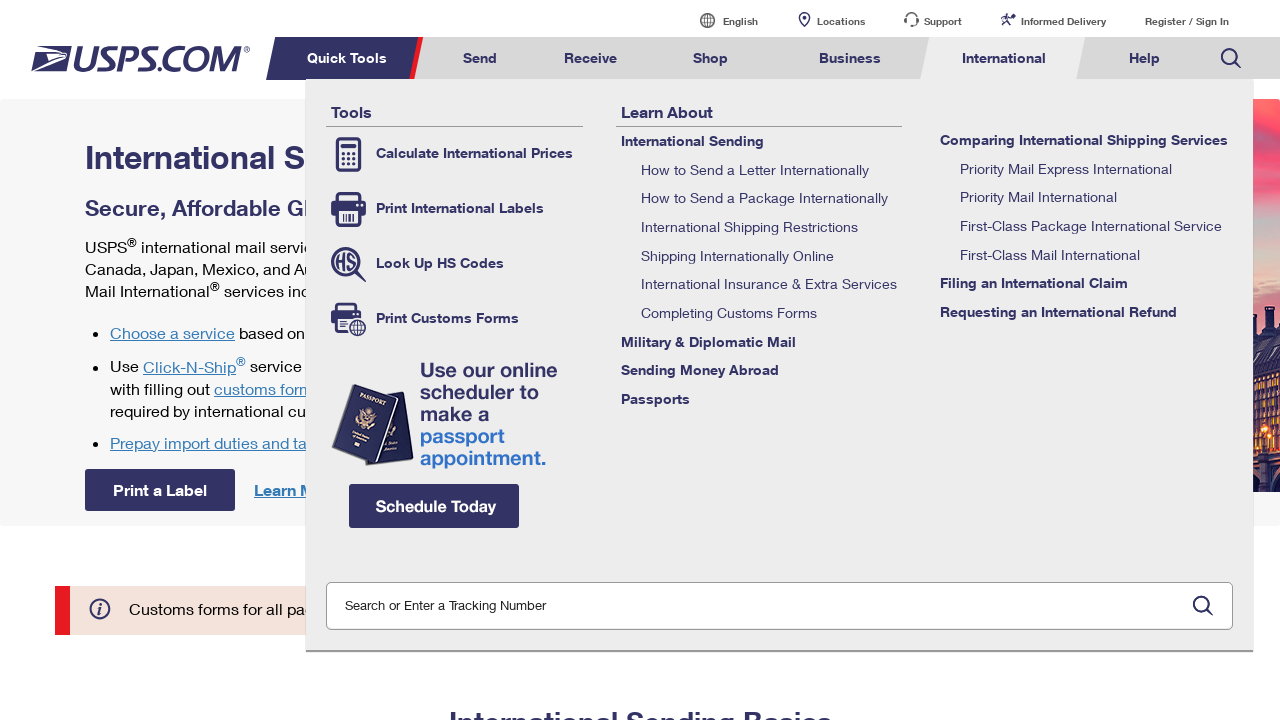

Navigated back to USPS homepage (tab 7/8)
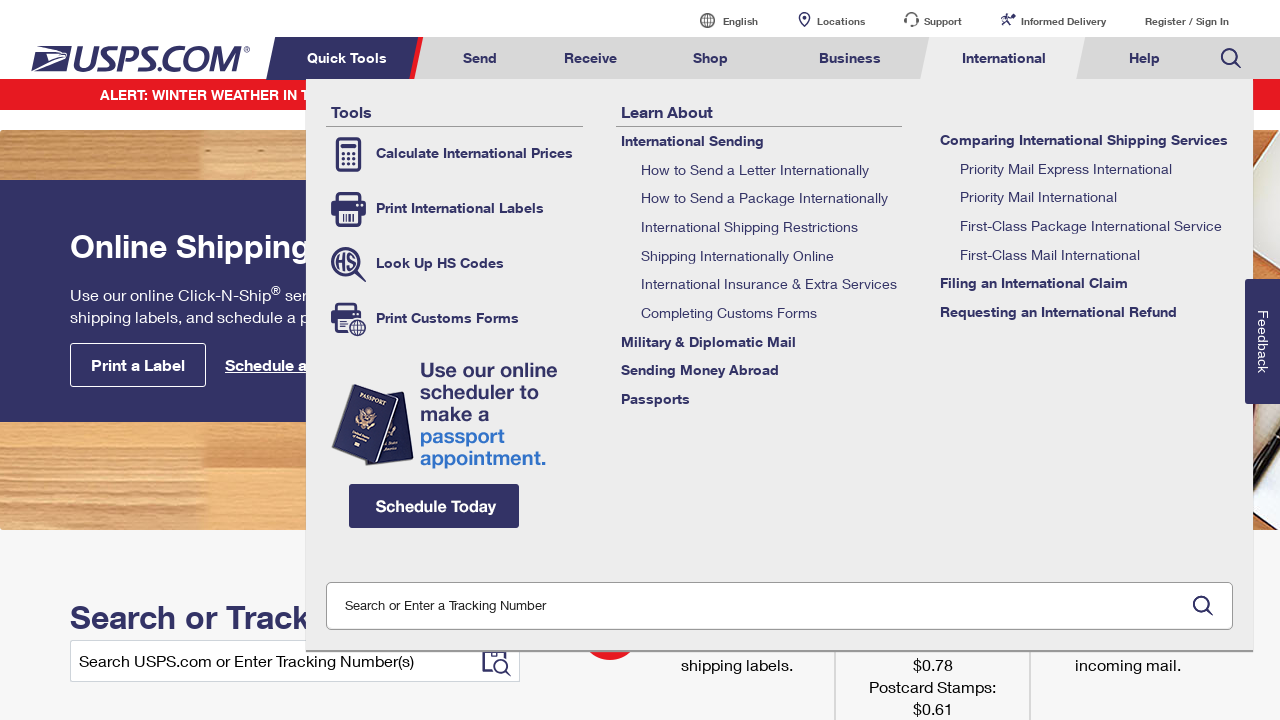

Waited for navigation tabs to be visible again
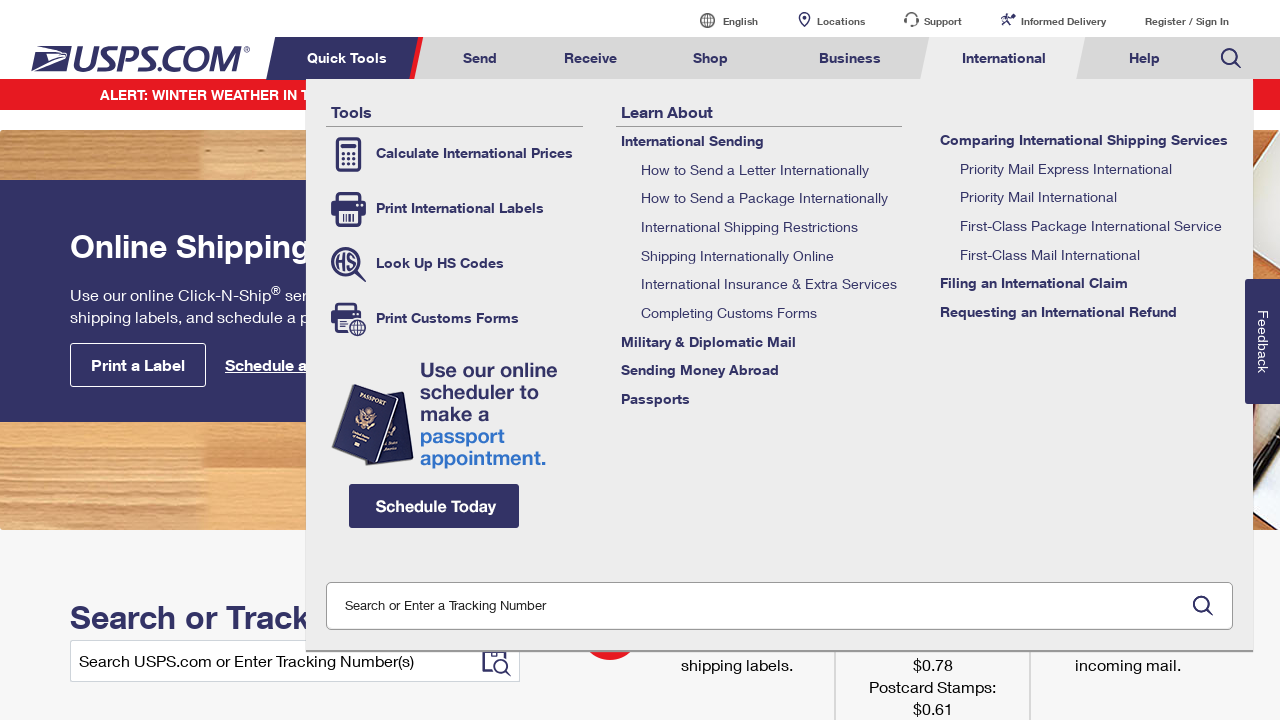

Clicked on tab 7 of 8 at (1144, 58) on xpath=//li[contains(@class,'menuheader')] >> nth=6
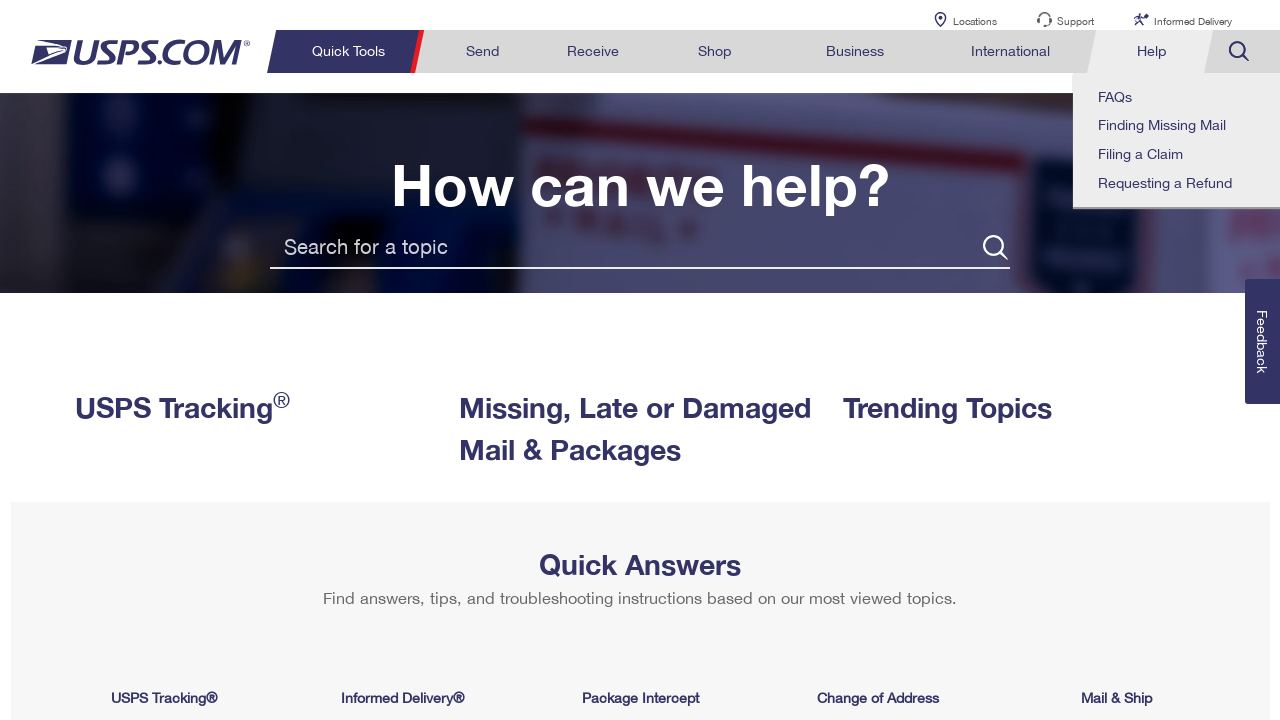

Navigated back to USPS homepage (tab 8/8)
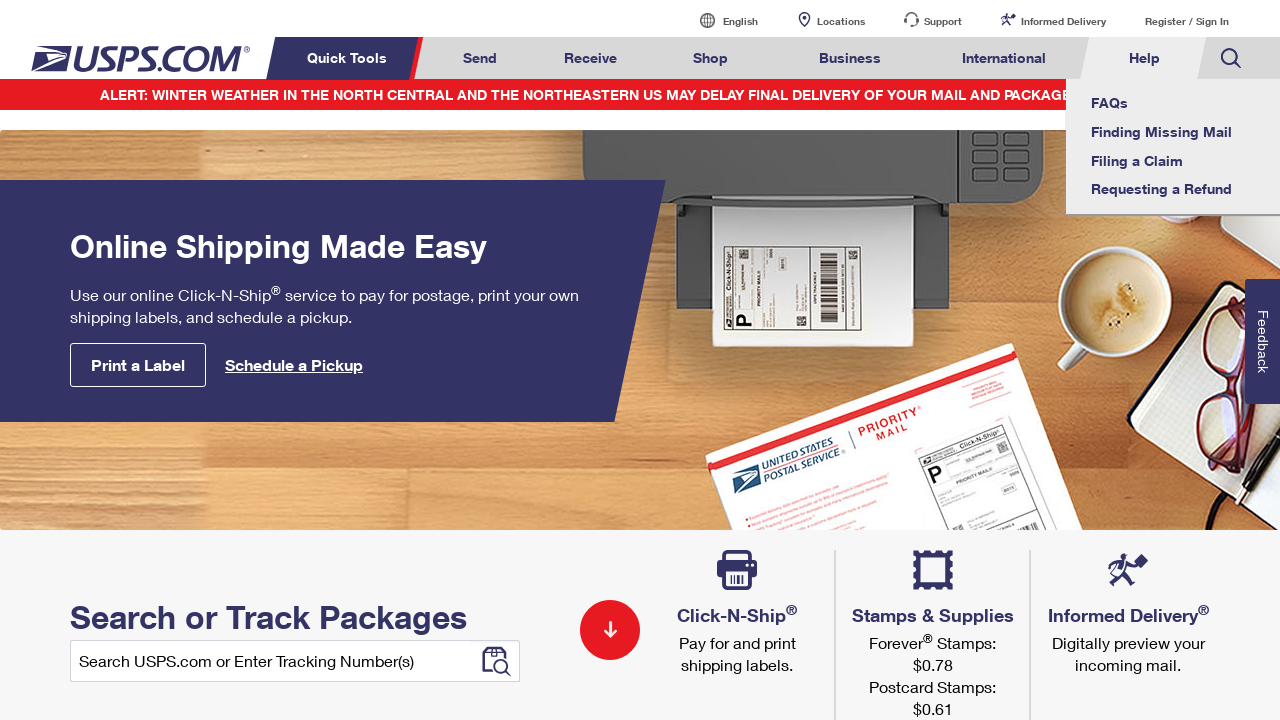

Waited for navigation tabs to be visible again
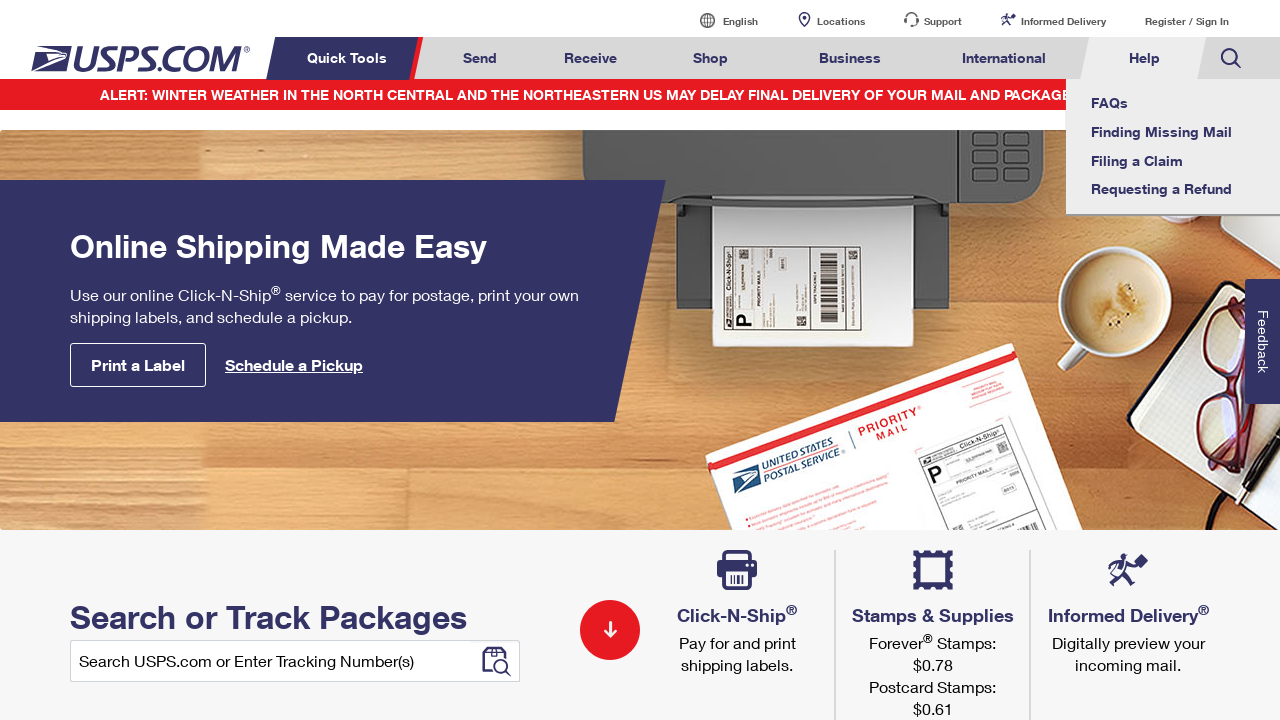

Clicked on tab 8 of 8 at (1231, 58) on xpath=//li[contains(@class,'menuheader')] >> nth=7
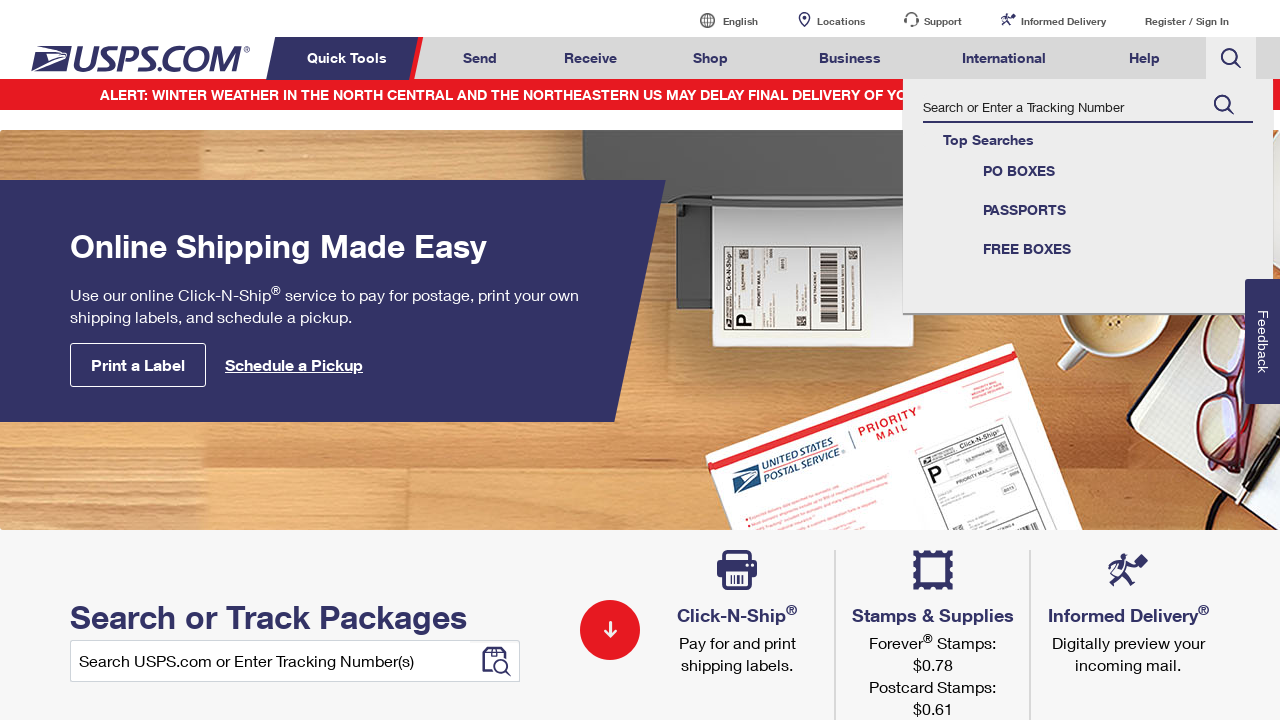

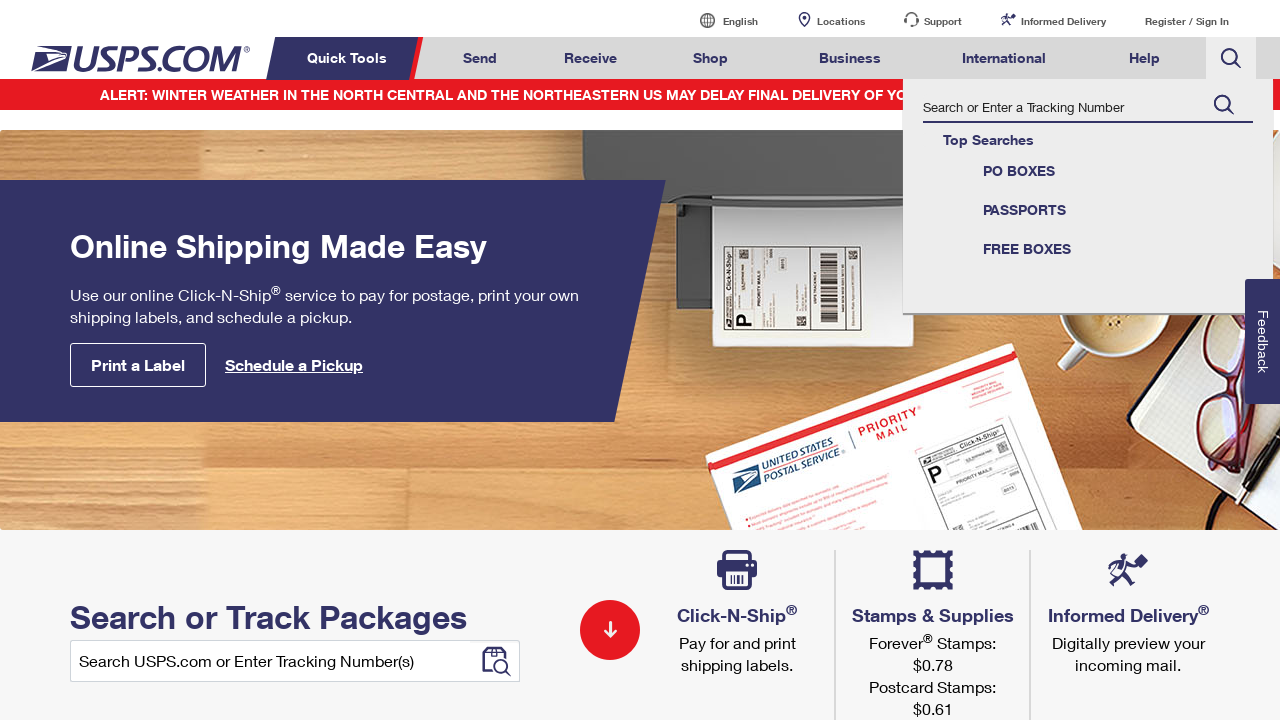